Tests dropdown and checkbox interactions on a travel booking form, including selecting senior citizen discount, changing trip type, and updating passenger count

Starting URL: https://rahulshettyacademy.com/dropdownsPractise/

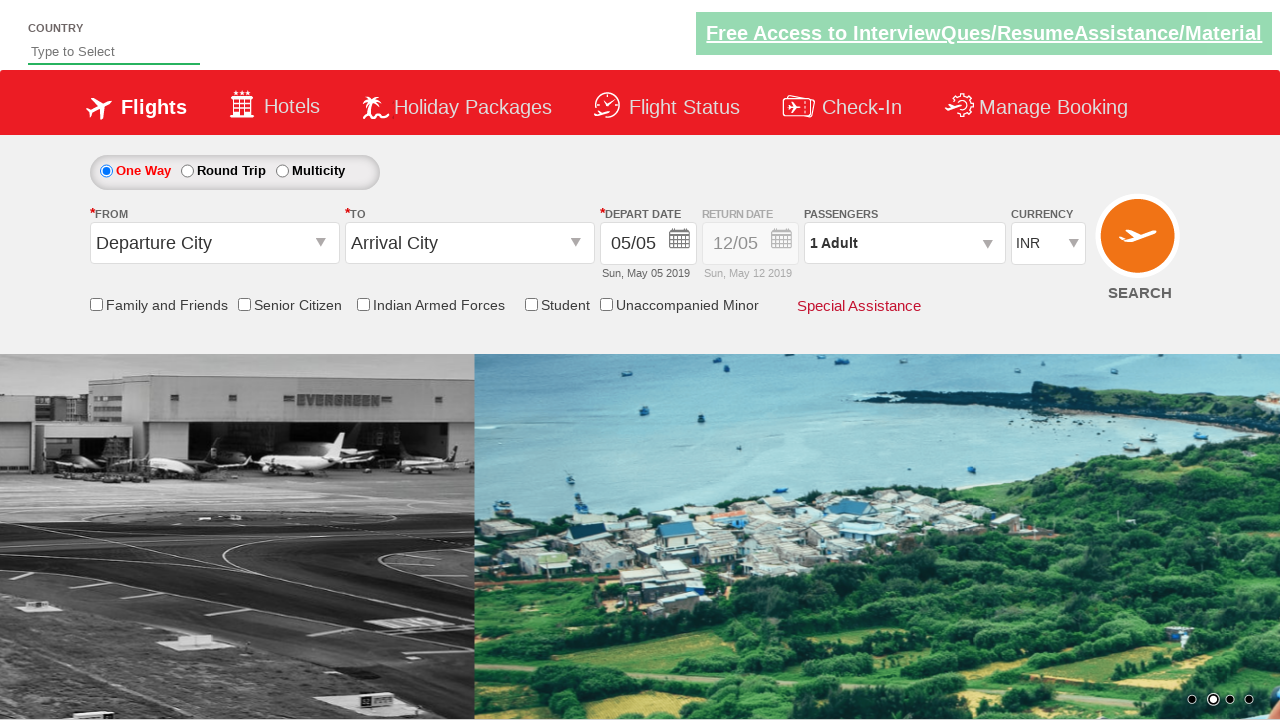

Clicked senior citizen discount checkbox at (244, 304) on input[id*='SeniorCitizenDiscount']
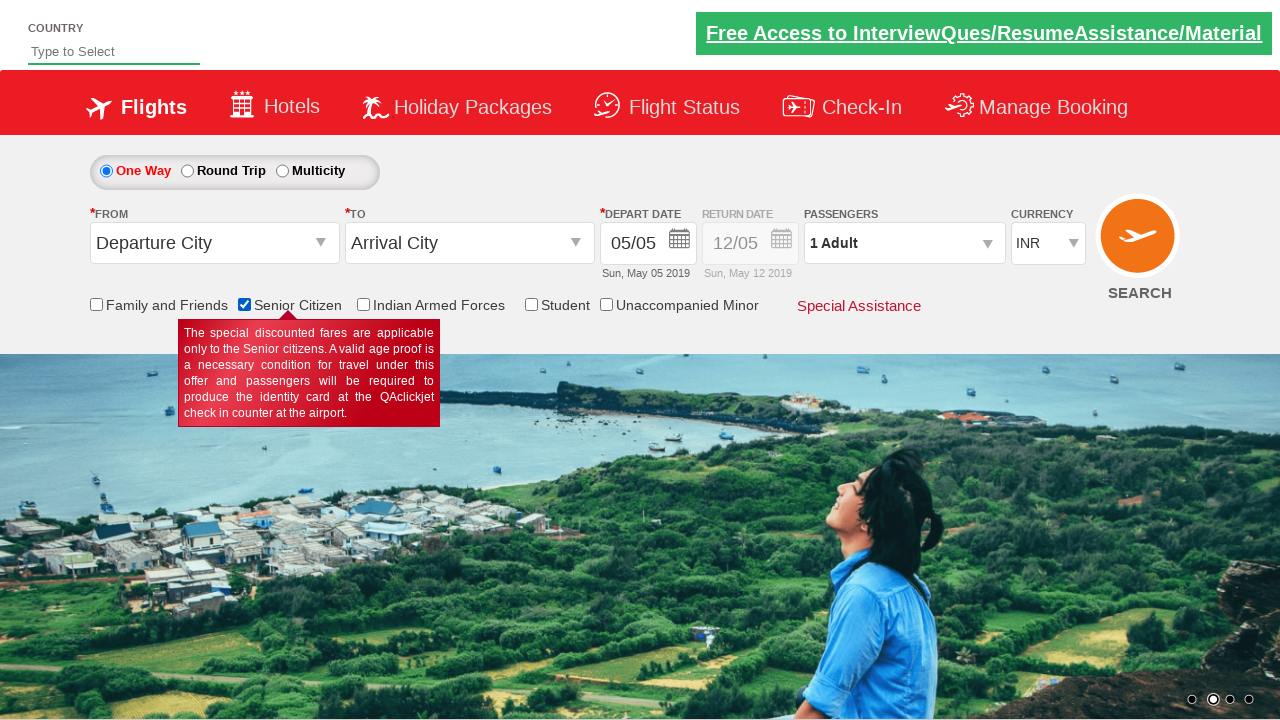

Verified senior citizen checkbox is selected: True
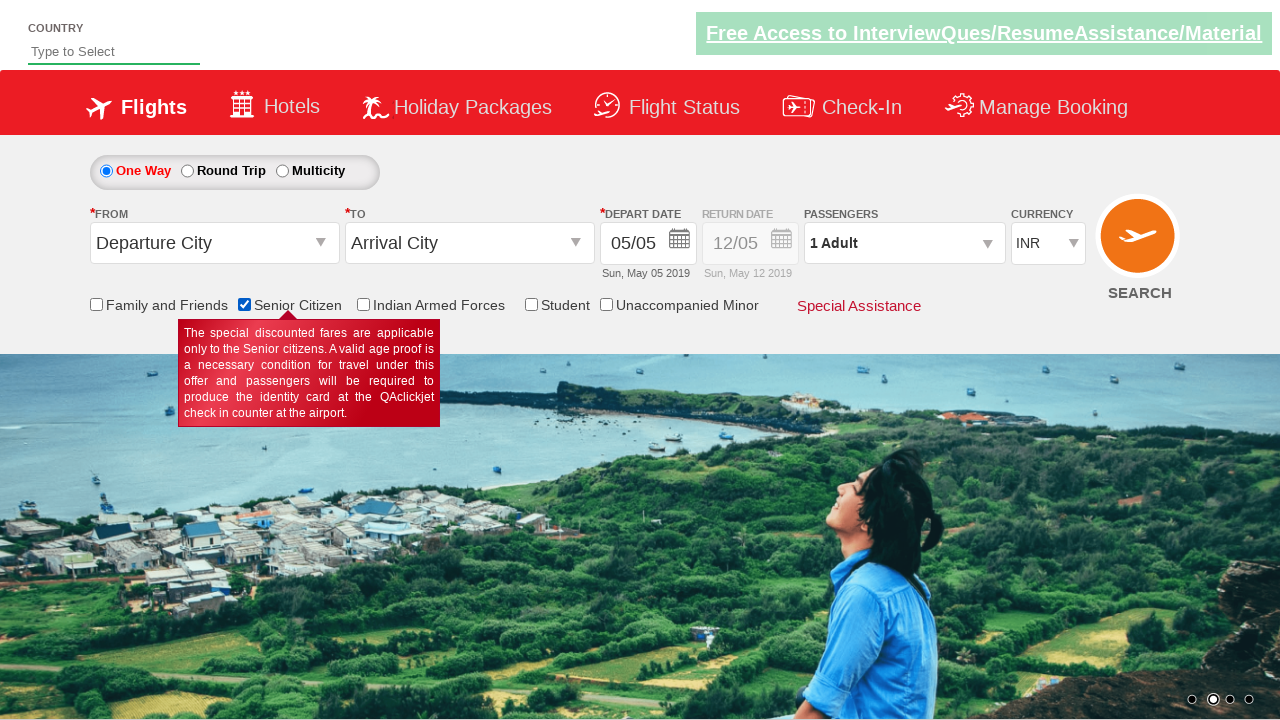

Selected round trip option at (187, 171) on #ctl00_mainContent_rbtnl_Trip_1
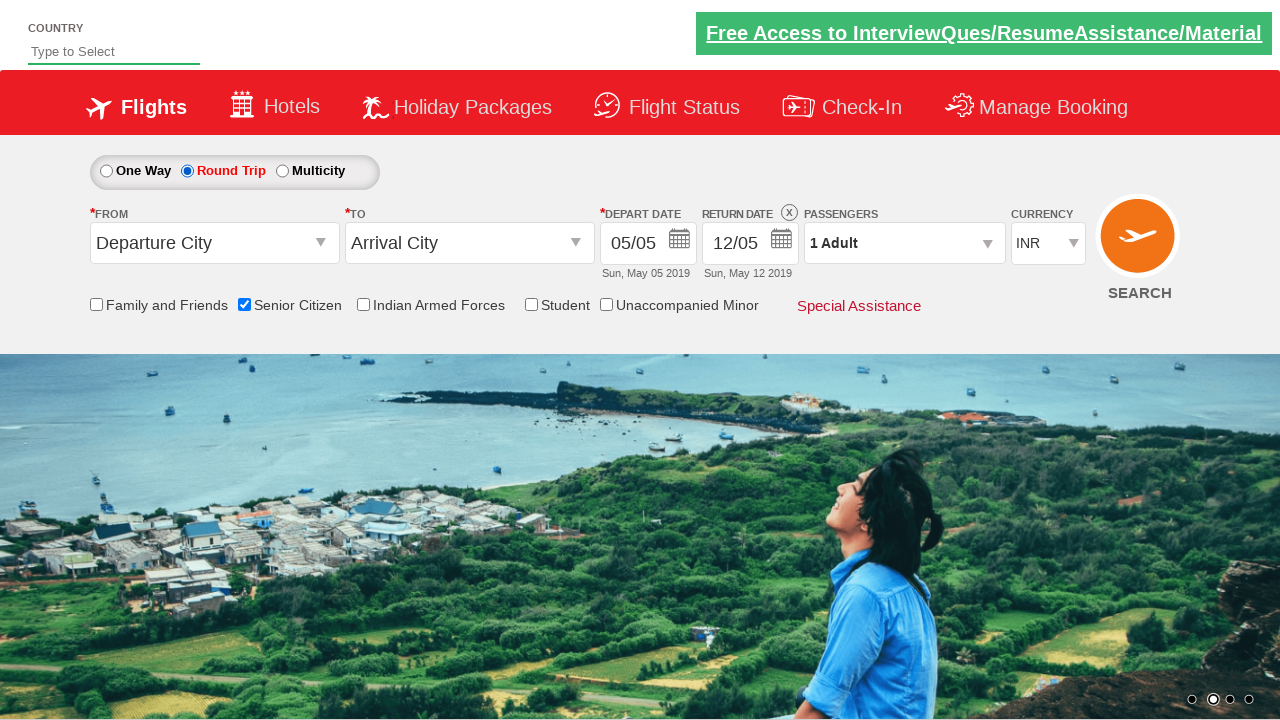

Retrieved Div1 style attribute: display: block; opacity: 1;
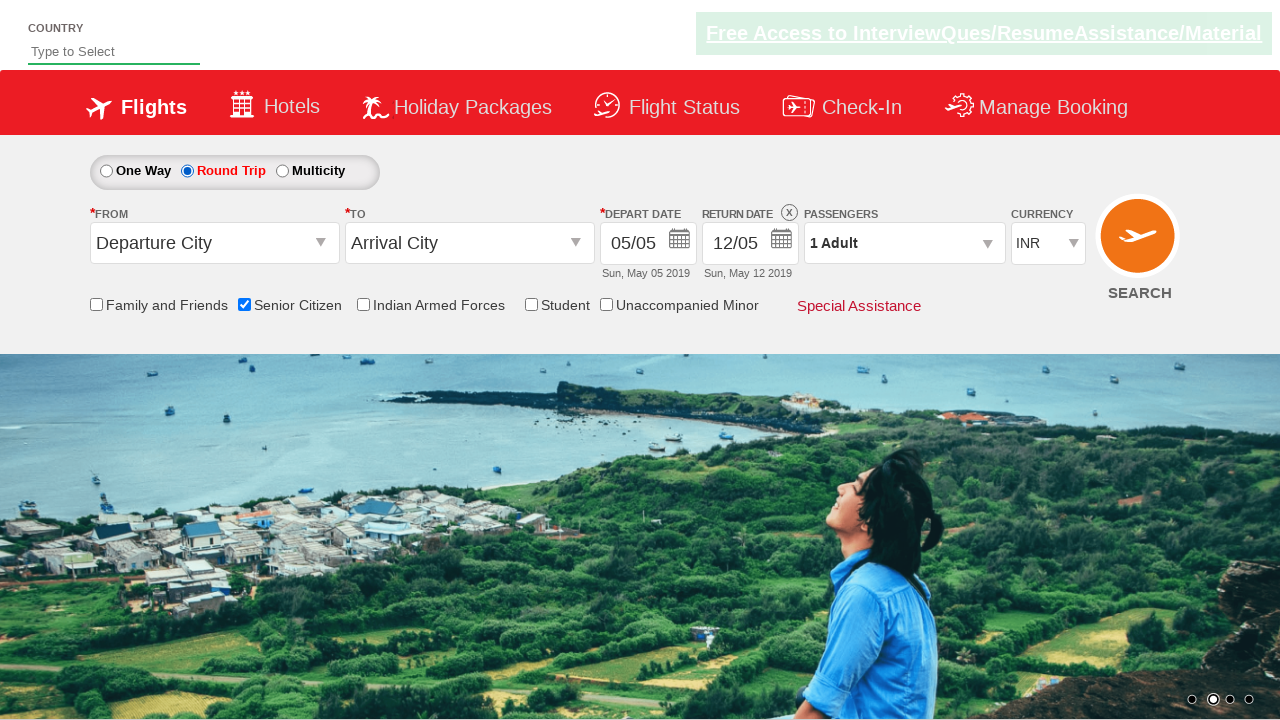

Counted total checkboxes on page: 6
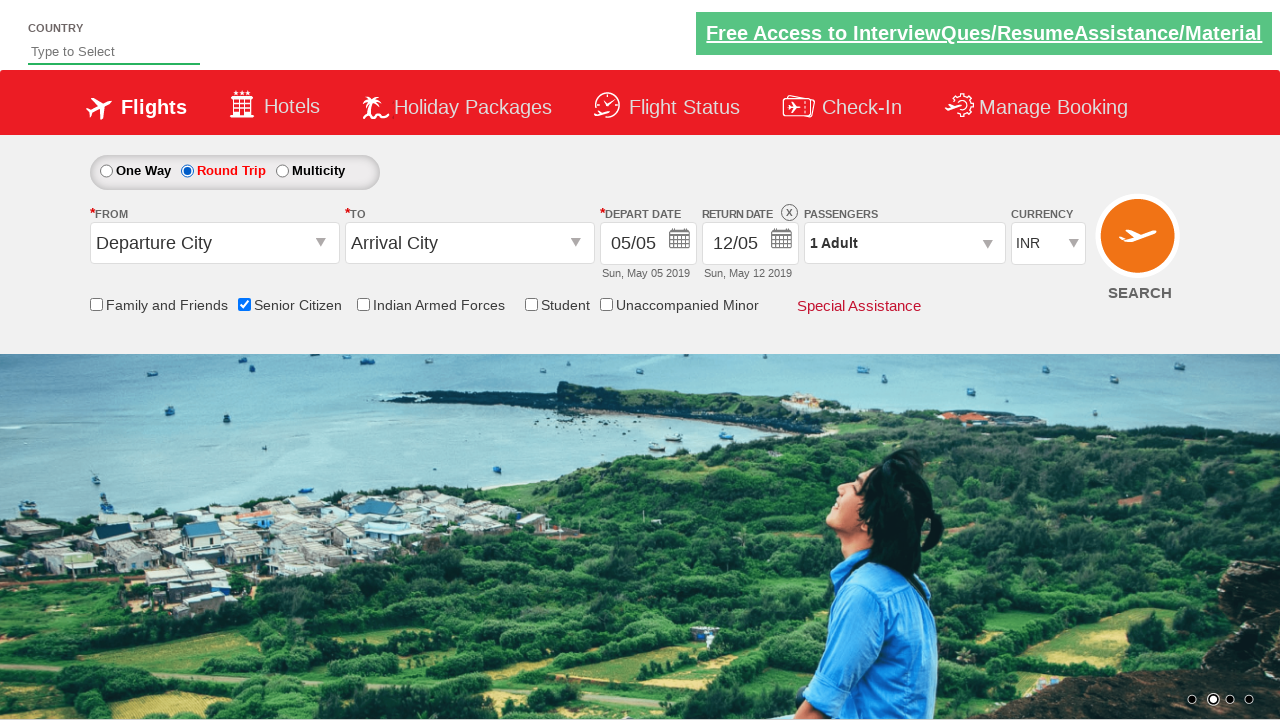

Clicked passenger info dropdown to open at (904, 243) on #divpaxinfo
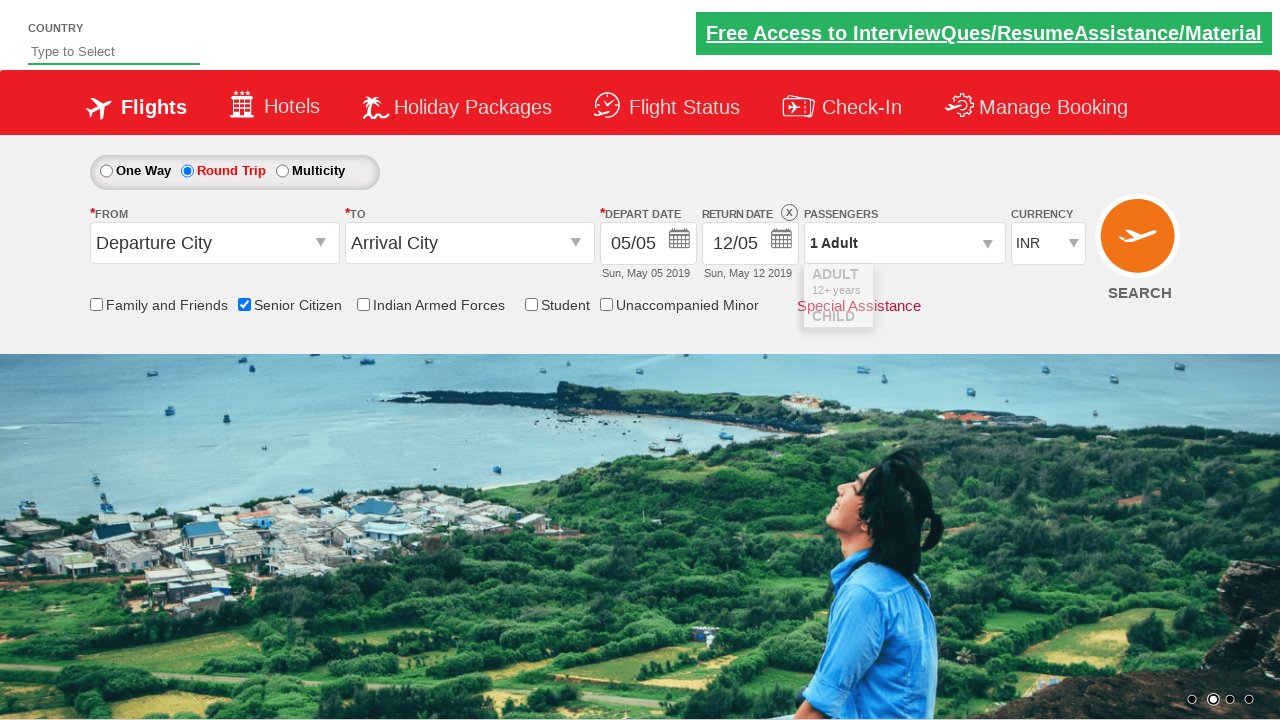

Waited for dropdown to open
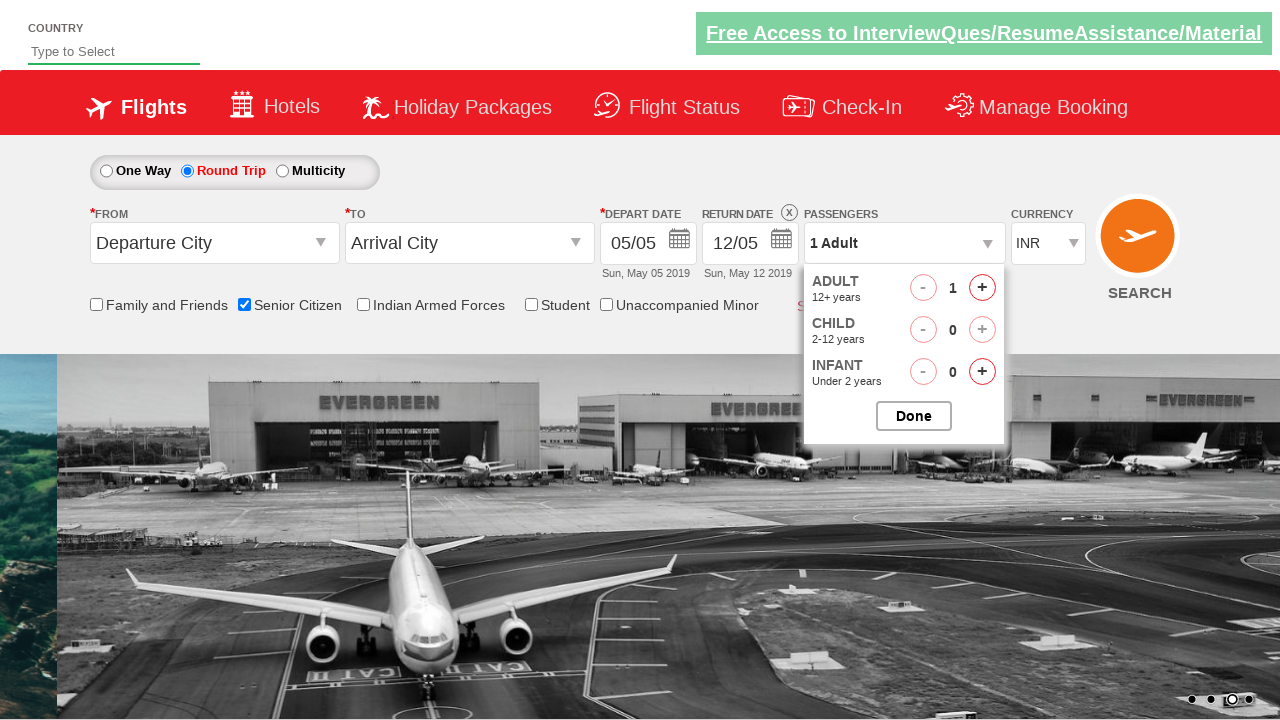

Clicked adult increment button (iteration 1 of 3) at (982, 288) on #hrefIncAdt
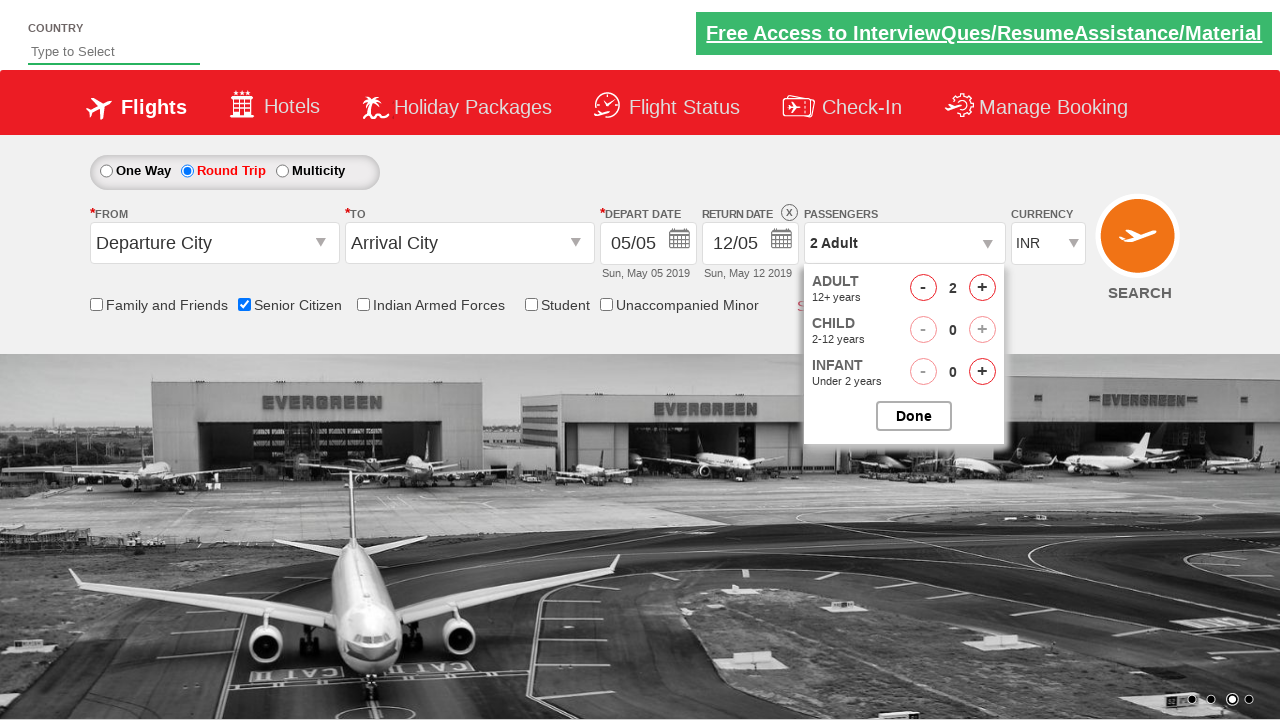

Clicked adult increment button (iteration 2 of 3) at (982, 288) on #hrefIncAdt
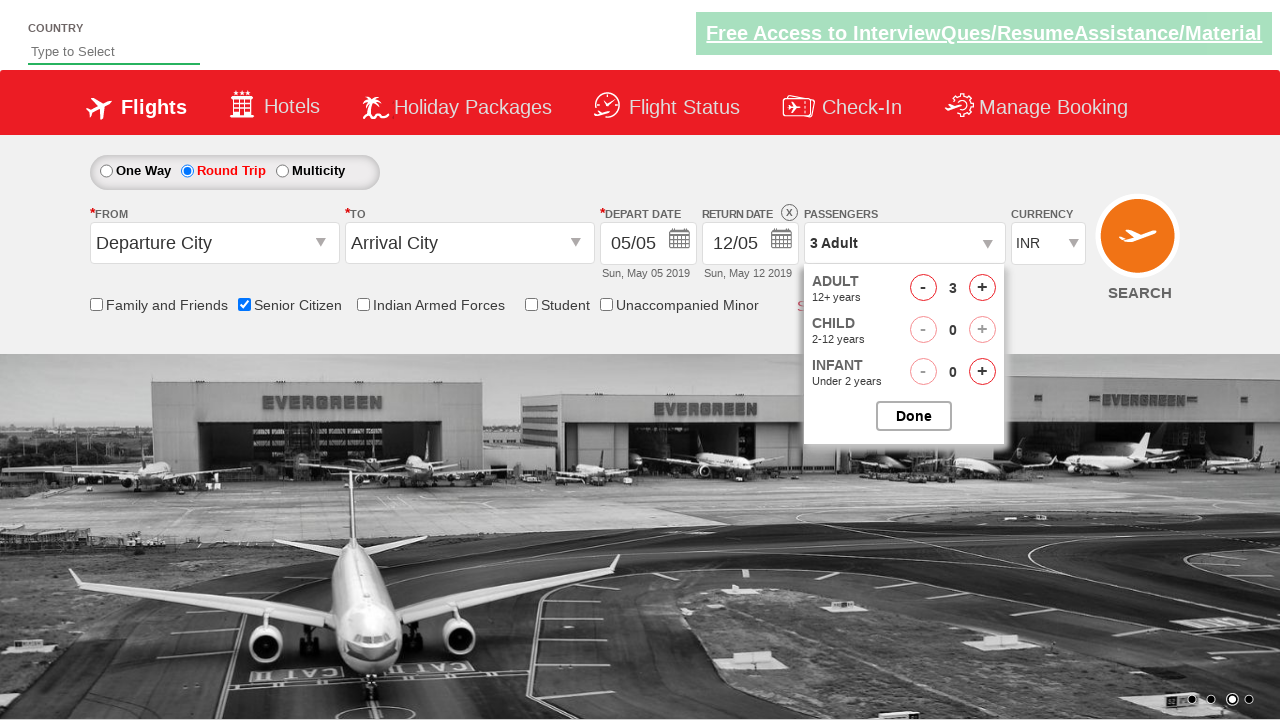

Clicked adult increment button (iteration 3 of 3) at (982, 288) on #hrefIncAdt
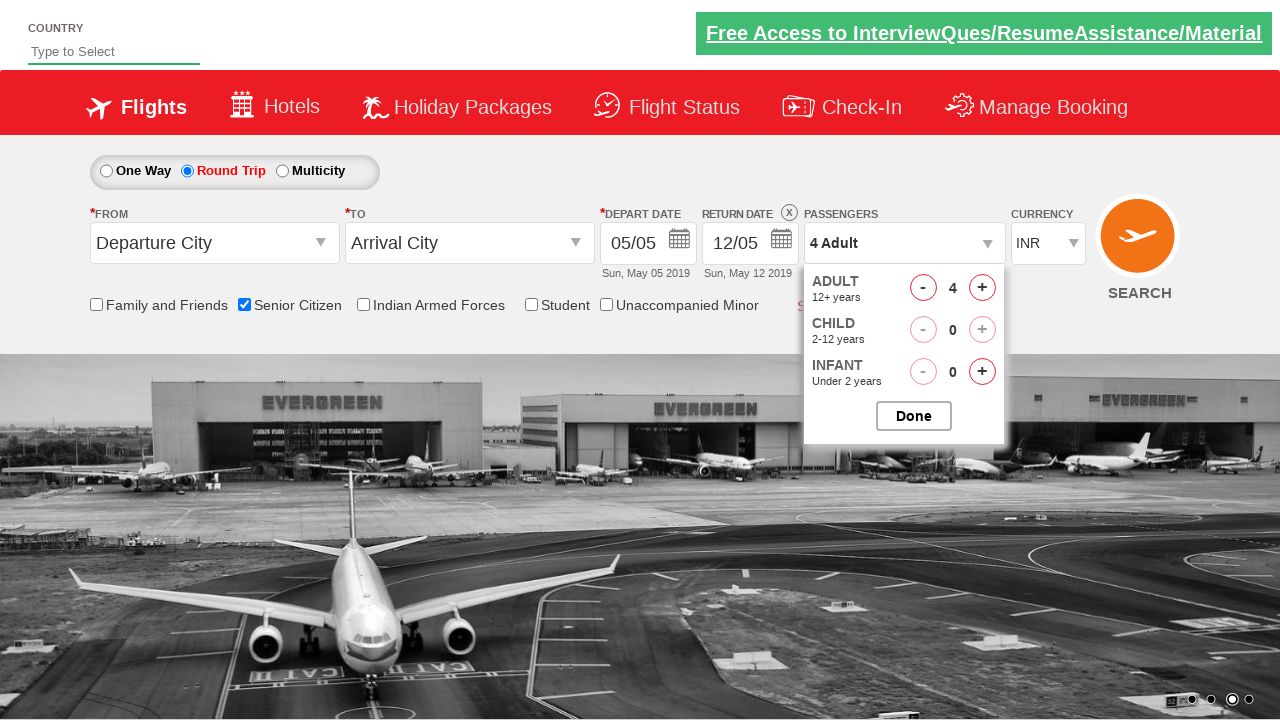

Retrieved passenger info text: 4 Adult
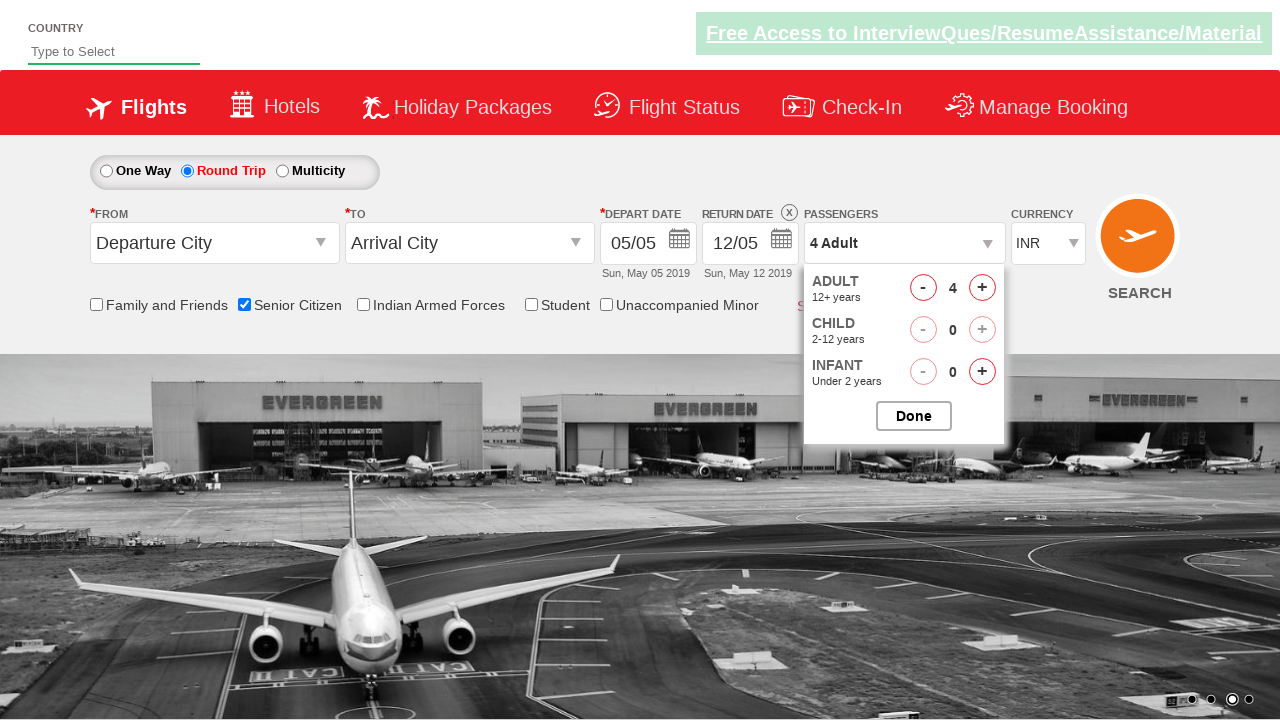

Closed passenger selection dropdown at (914, 416) on #btnclosepaxoption
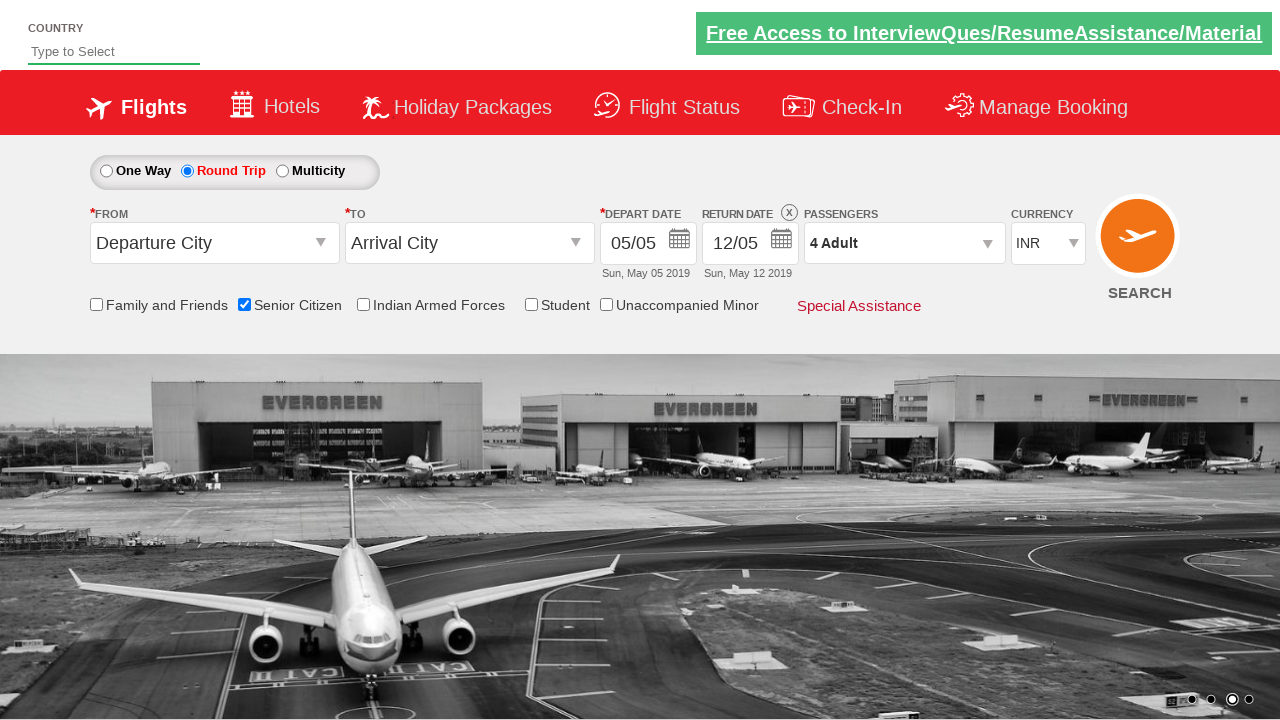

Verified final passenger count: 4 Adult
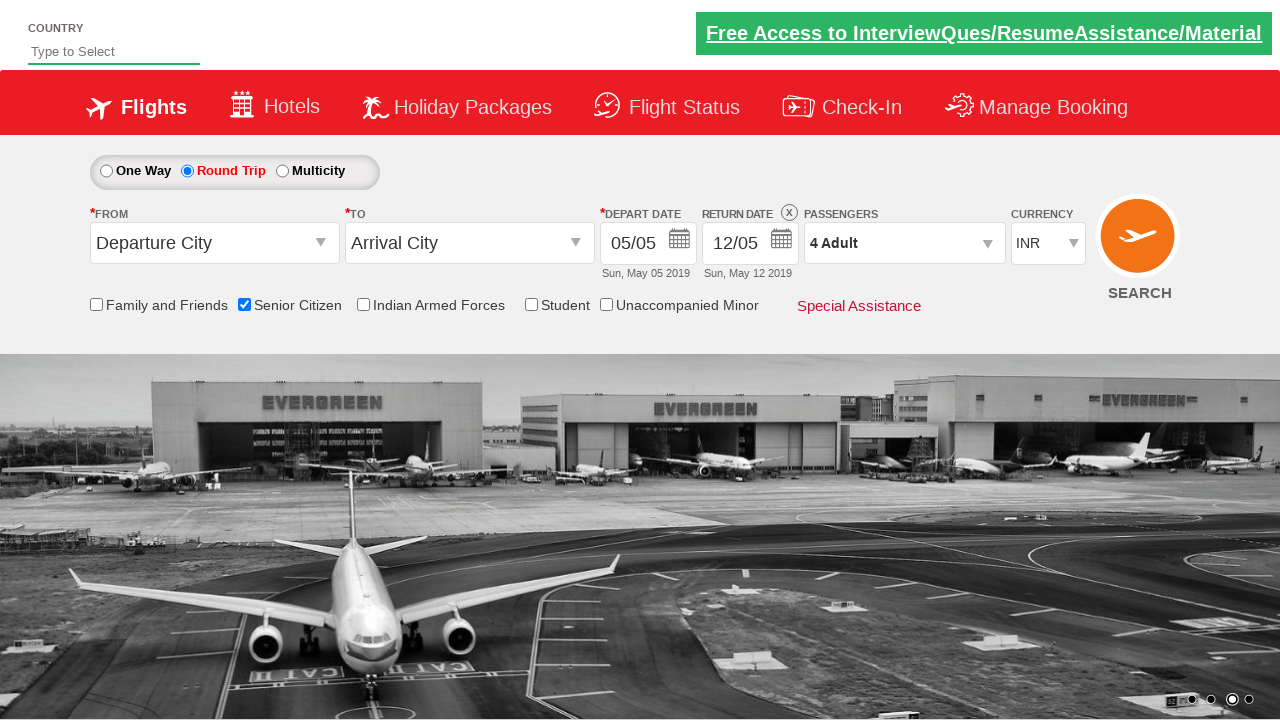

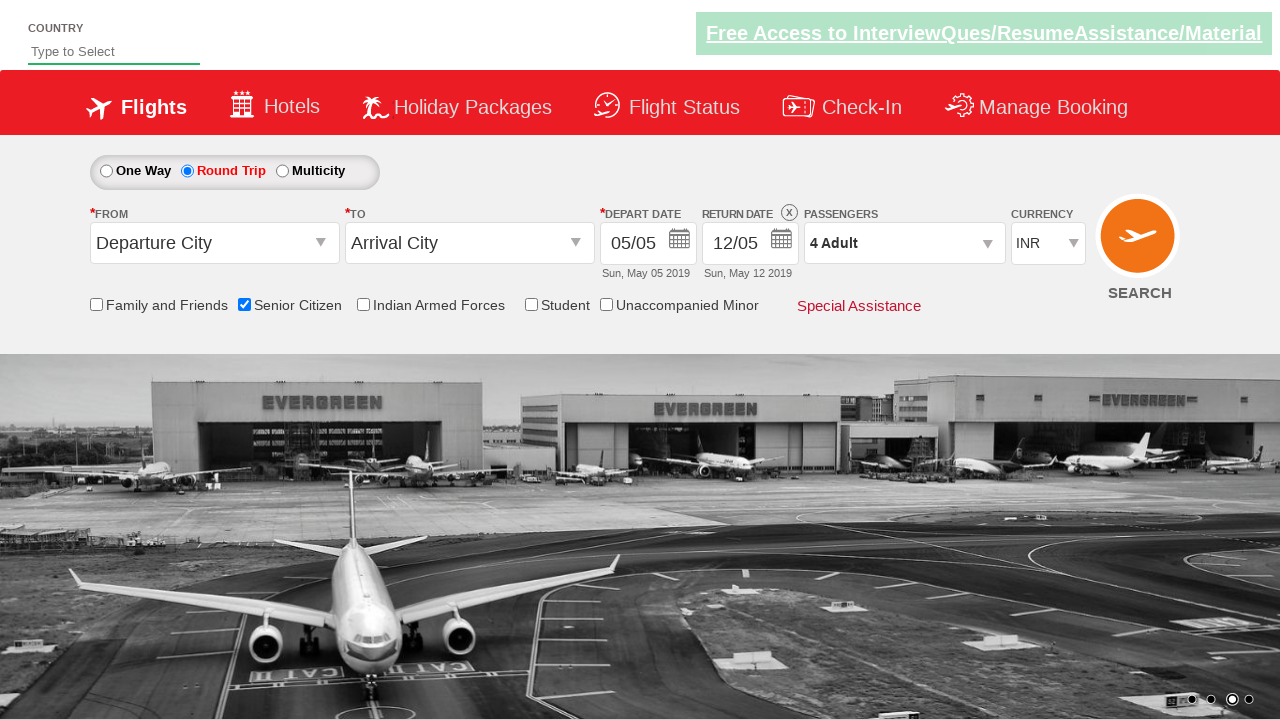